Tests working with multiple browser windows by clicking a link that opens a new window, then switching between windows using window handles based on order (first/last) and verifying the page titles.

Starting URL: https://the-internet.herokuapp.com/windows

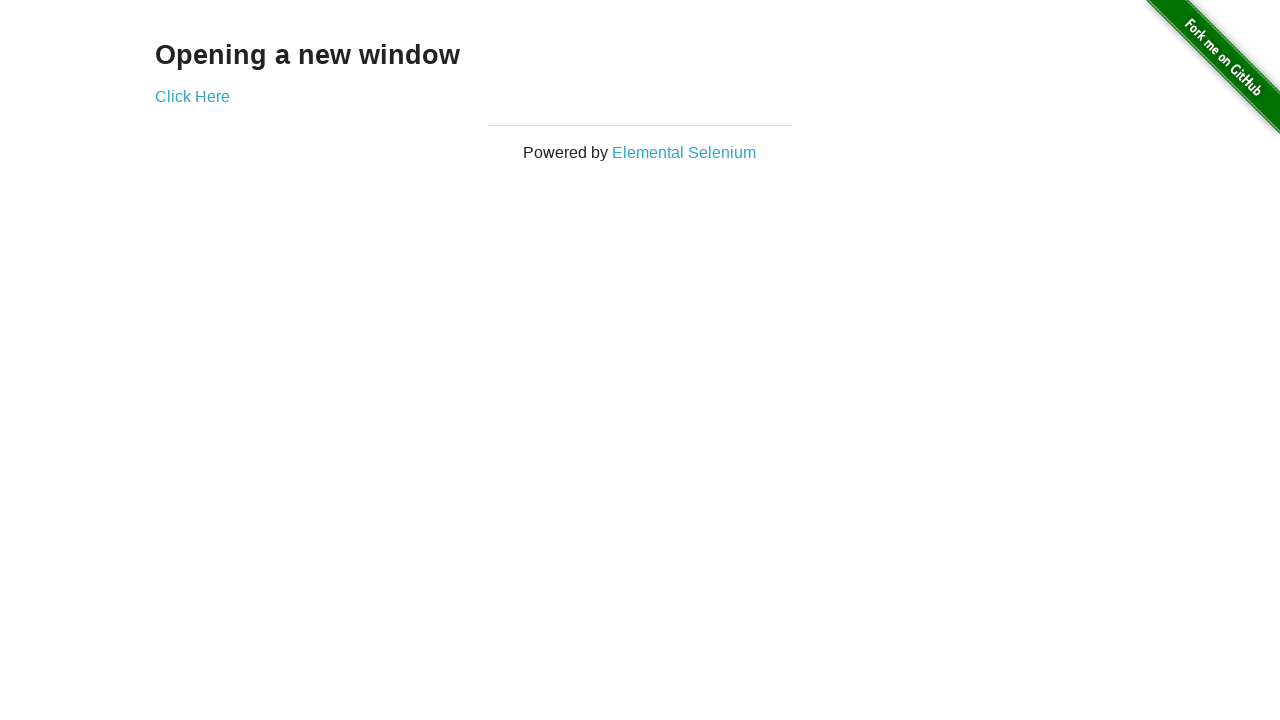

Clicked link to open new window at (192, 96) on .example a
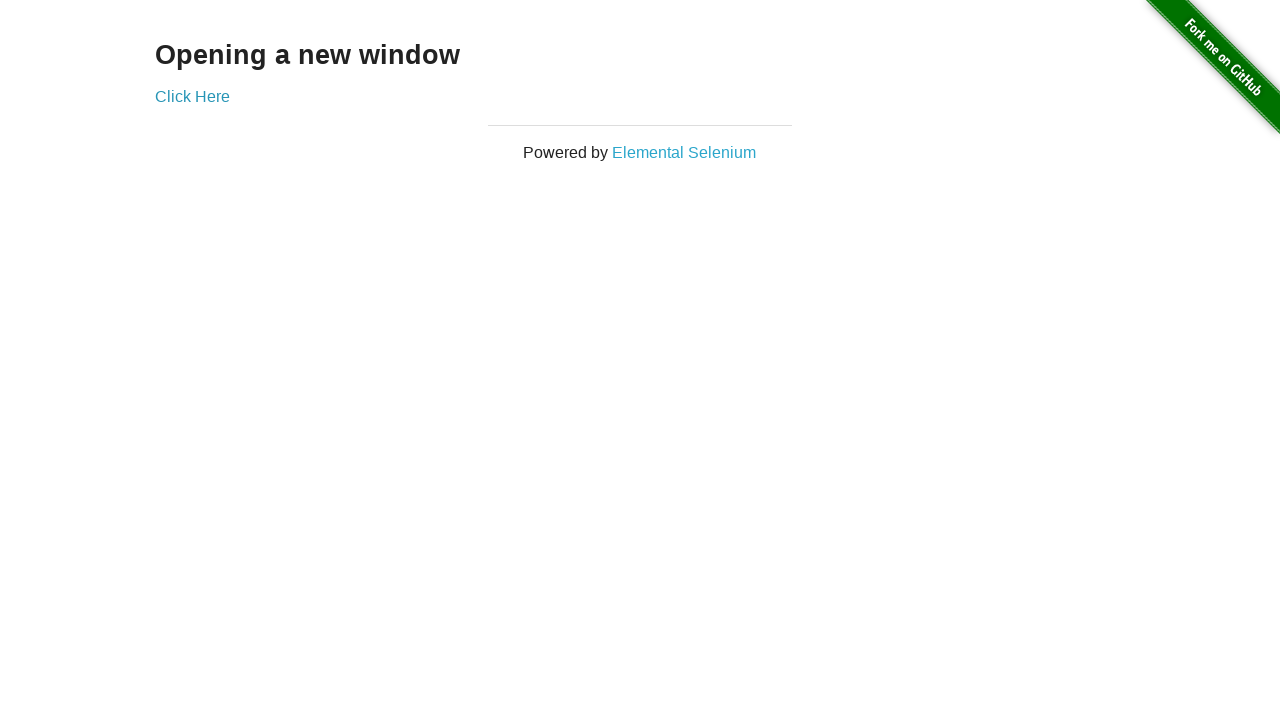

New window opened and captured
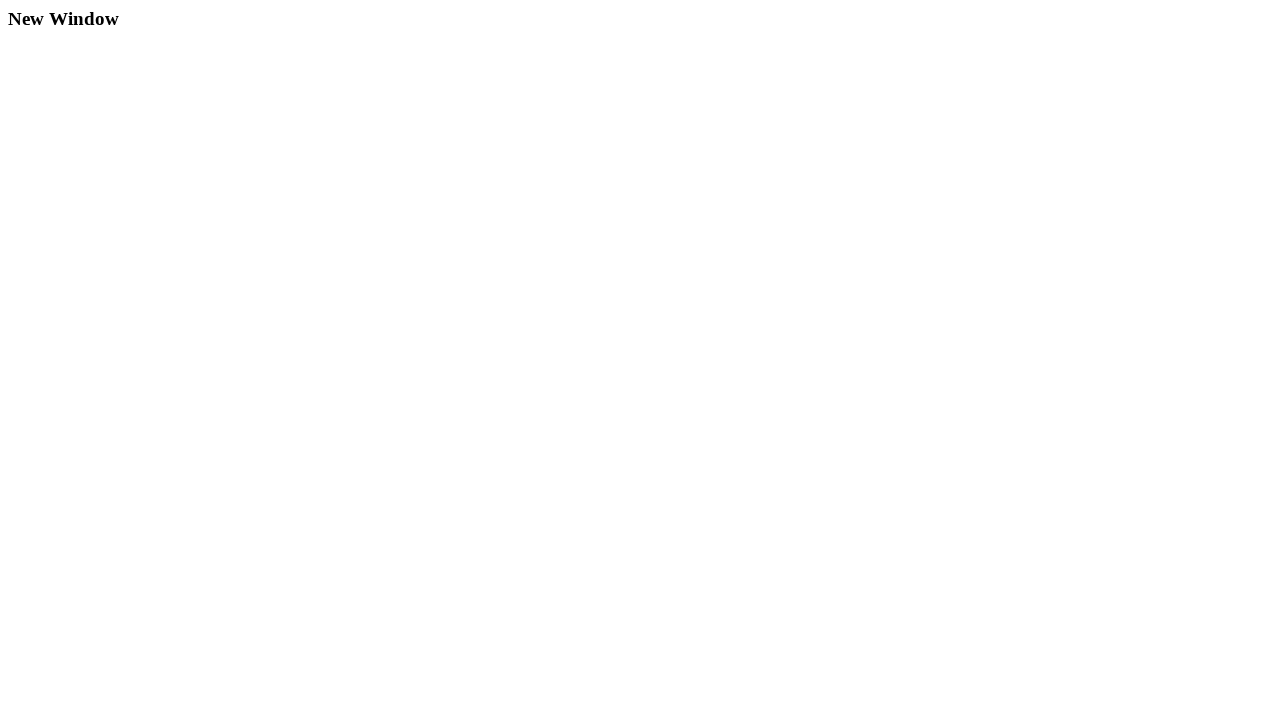

New page finished loading
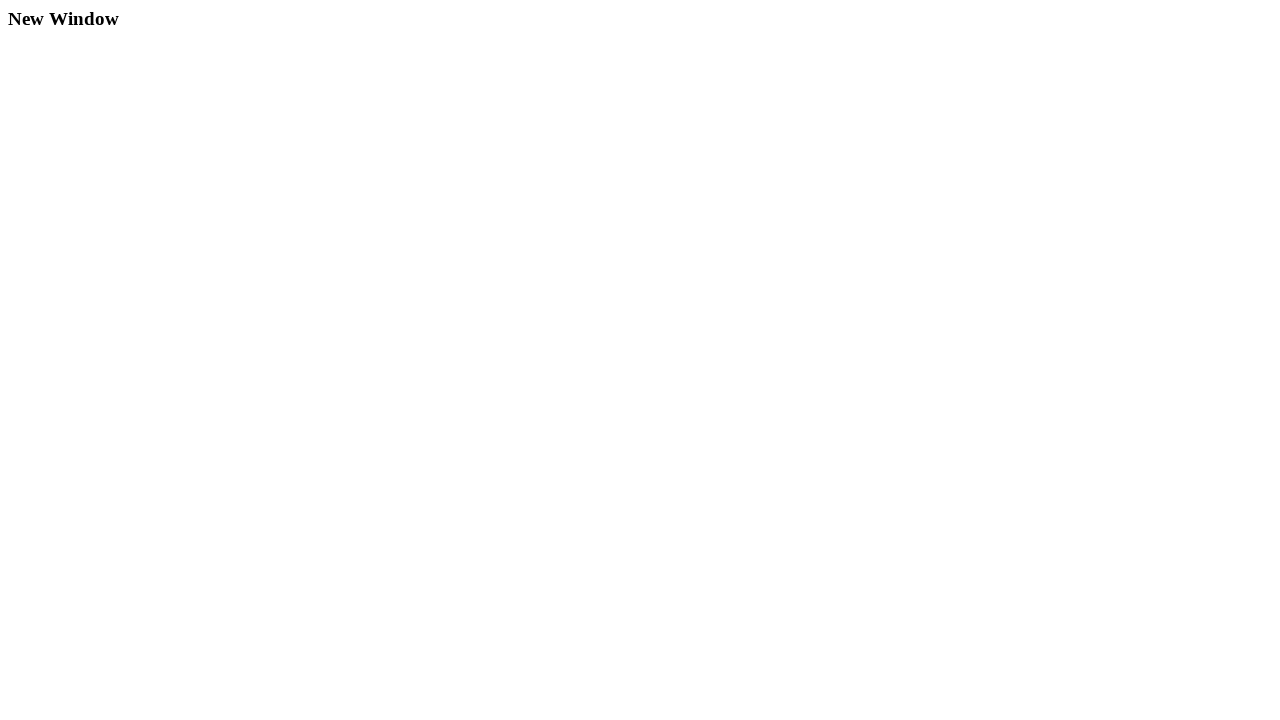

Verified original window title is 'The Internet'
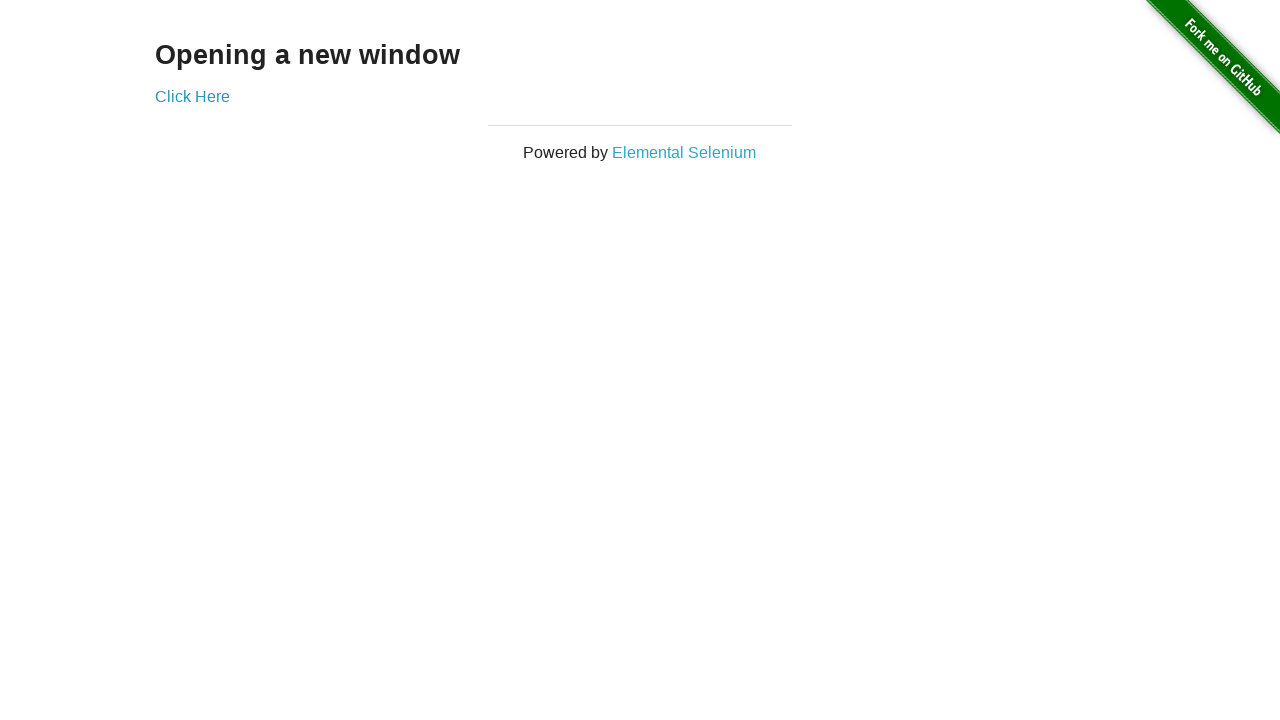

Waited for new page title to be populated
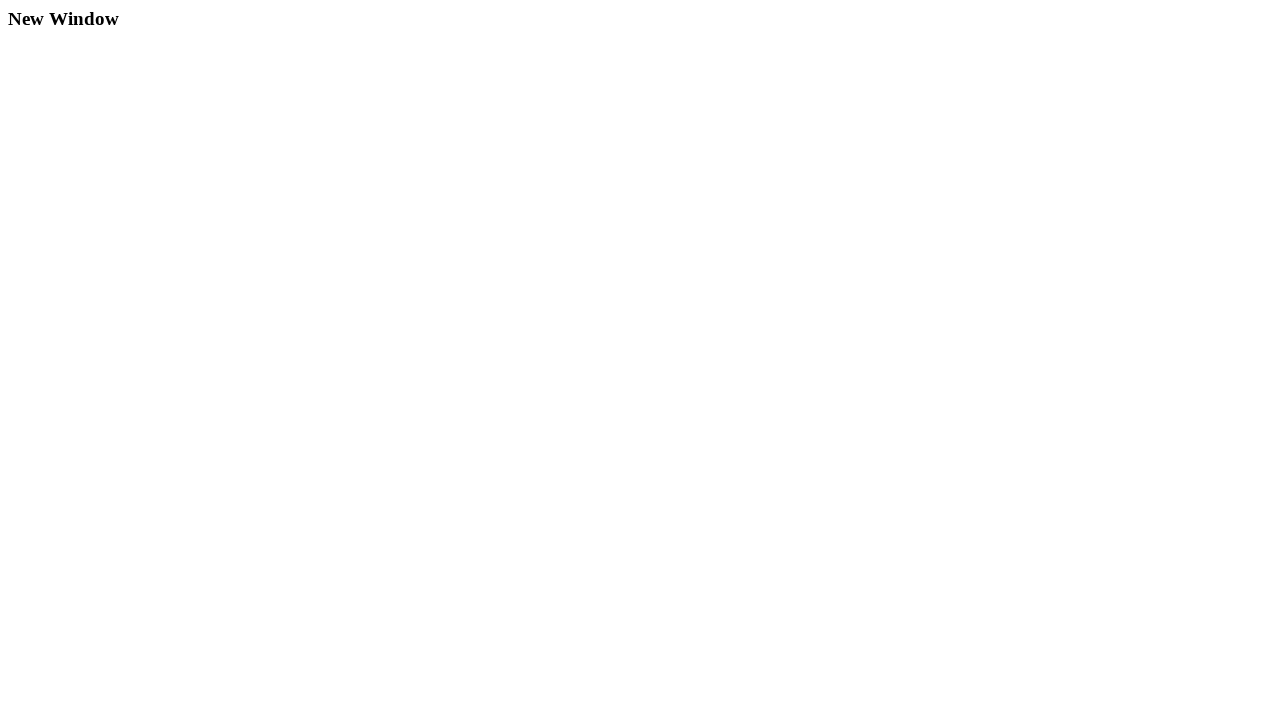

Verified new window title is 'New Window'
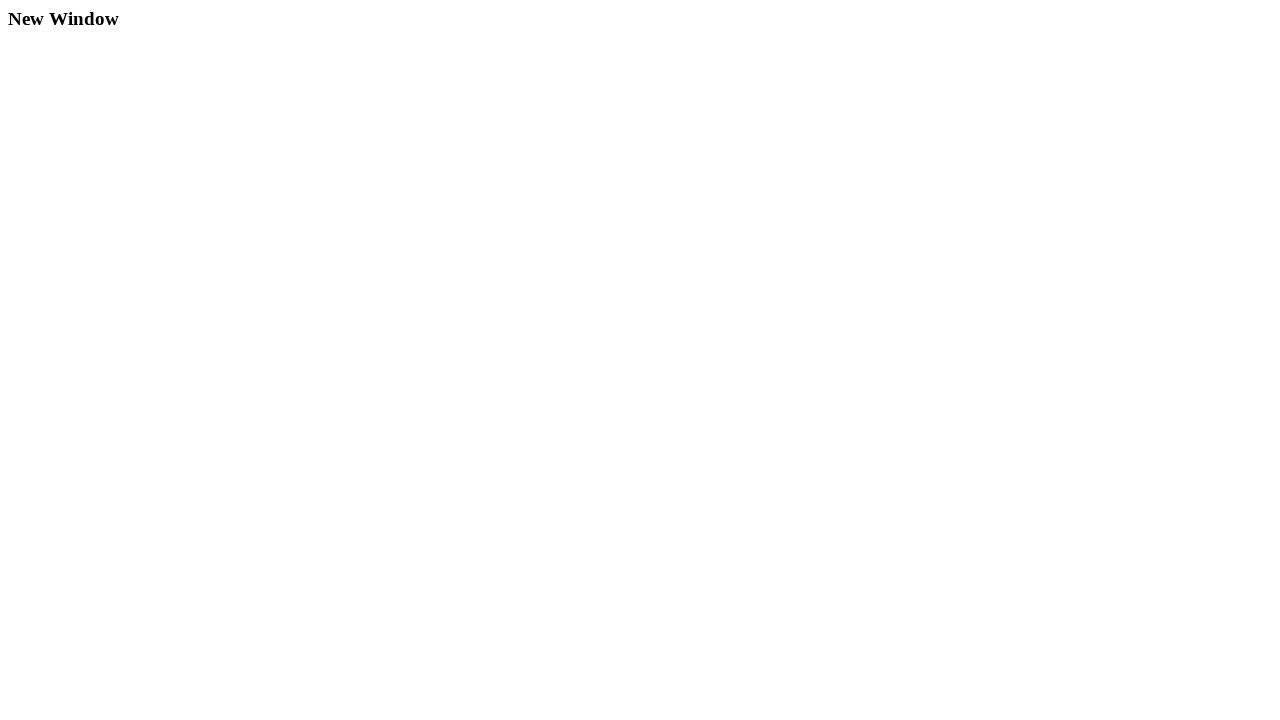

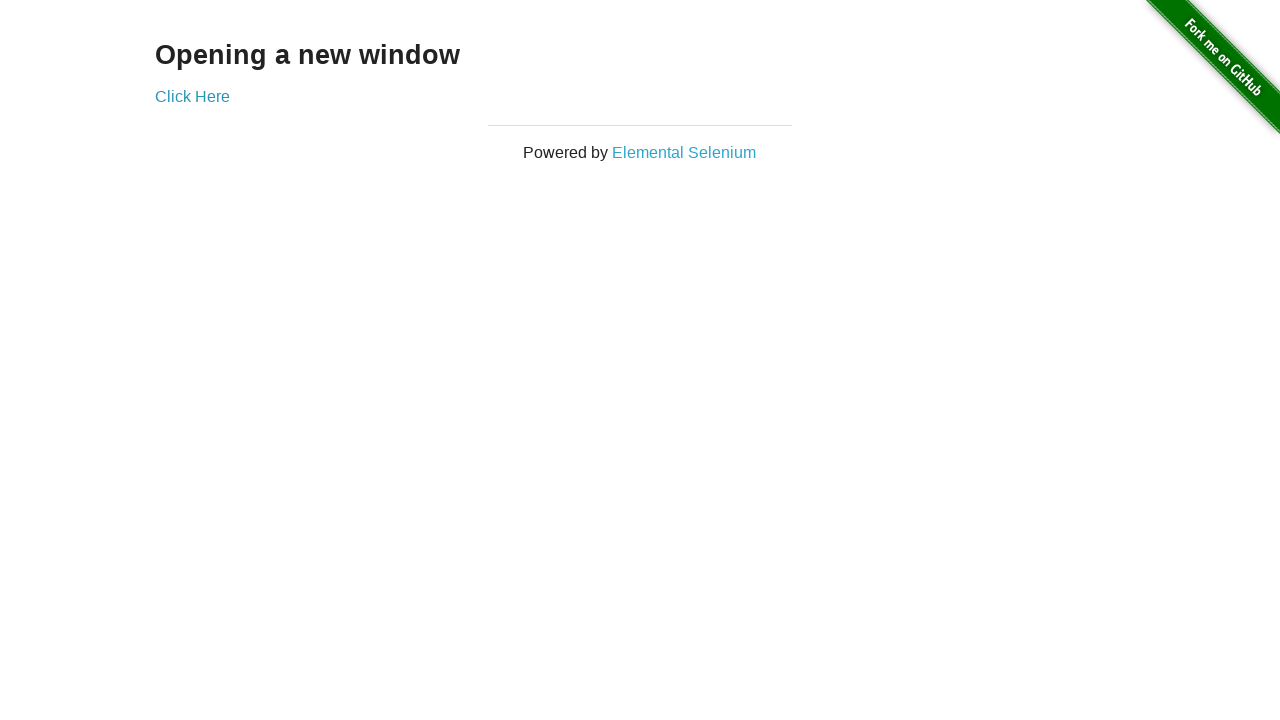